Hovers over a dropdown menu and clicks the first option

Starting URL: https://seleniumbase.io/demo_page

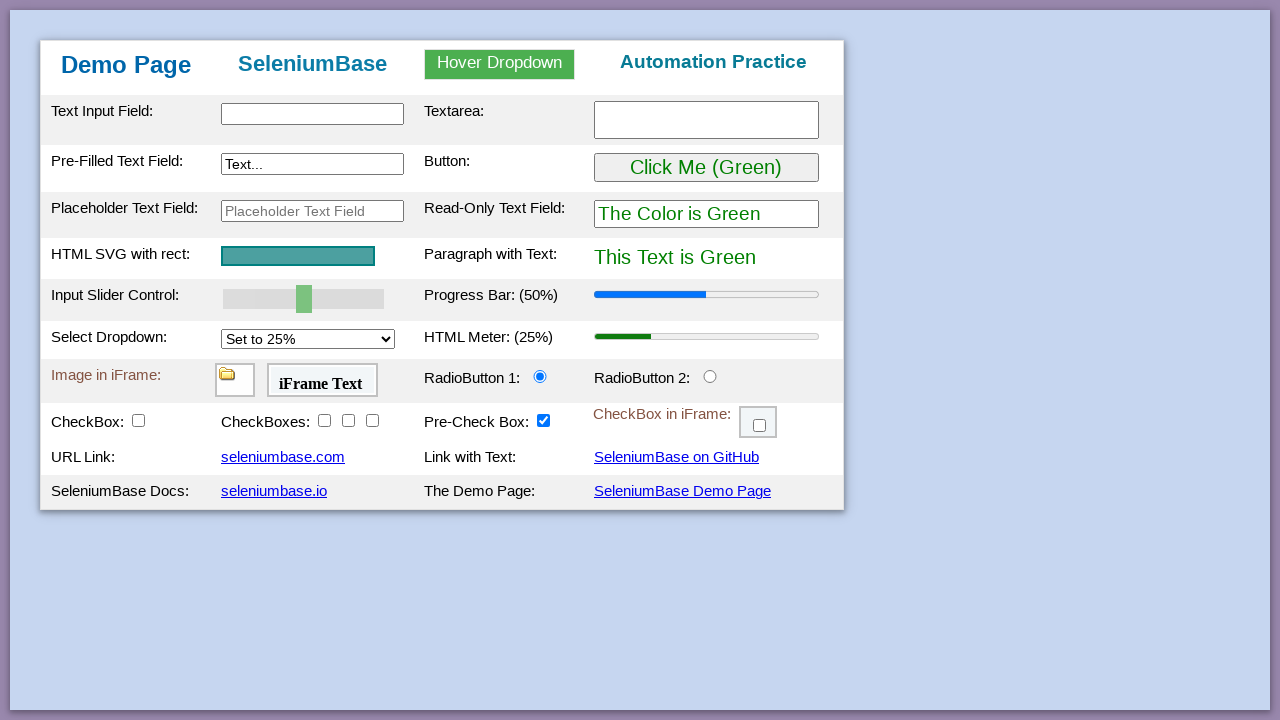

Navigated to https://seleniumbase.io/demo_page
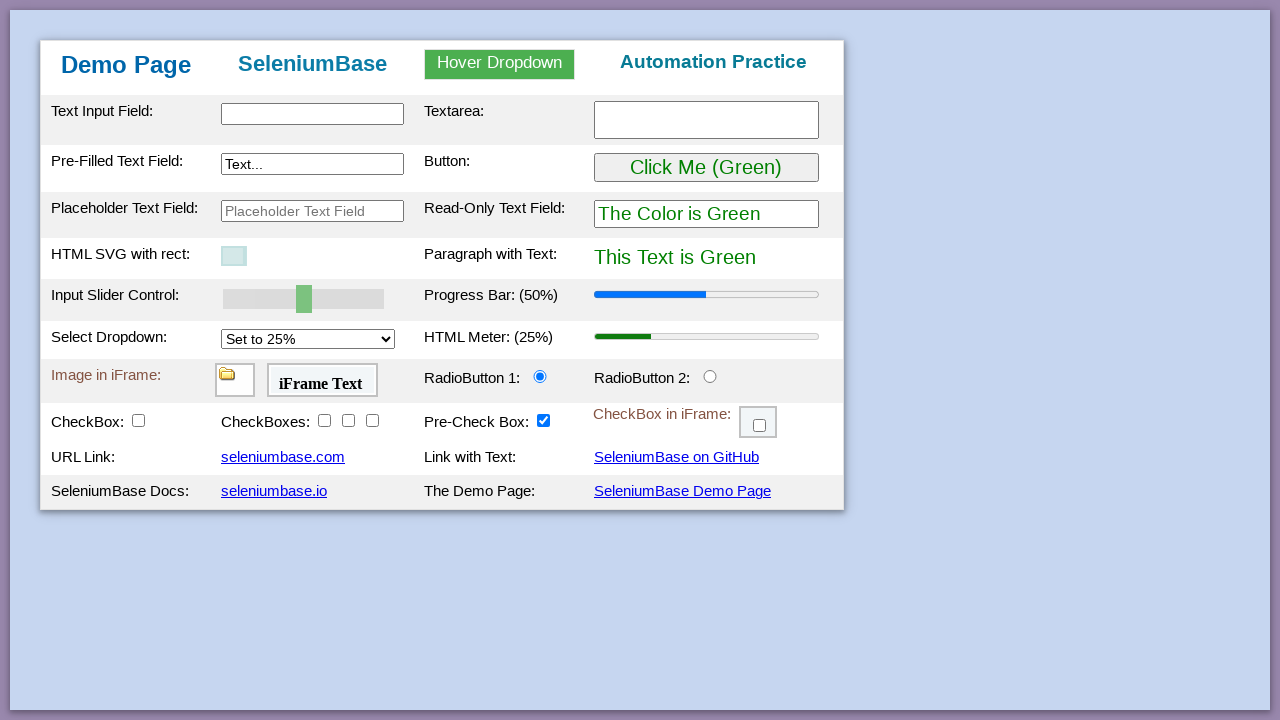

Hovered over dropdown menu at (500, 64) on #myDropdown
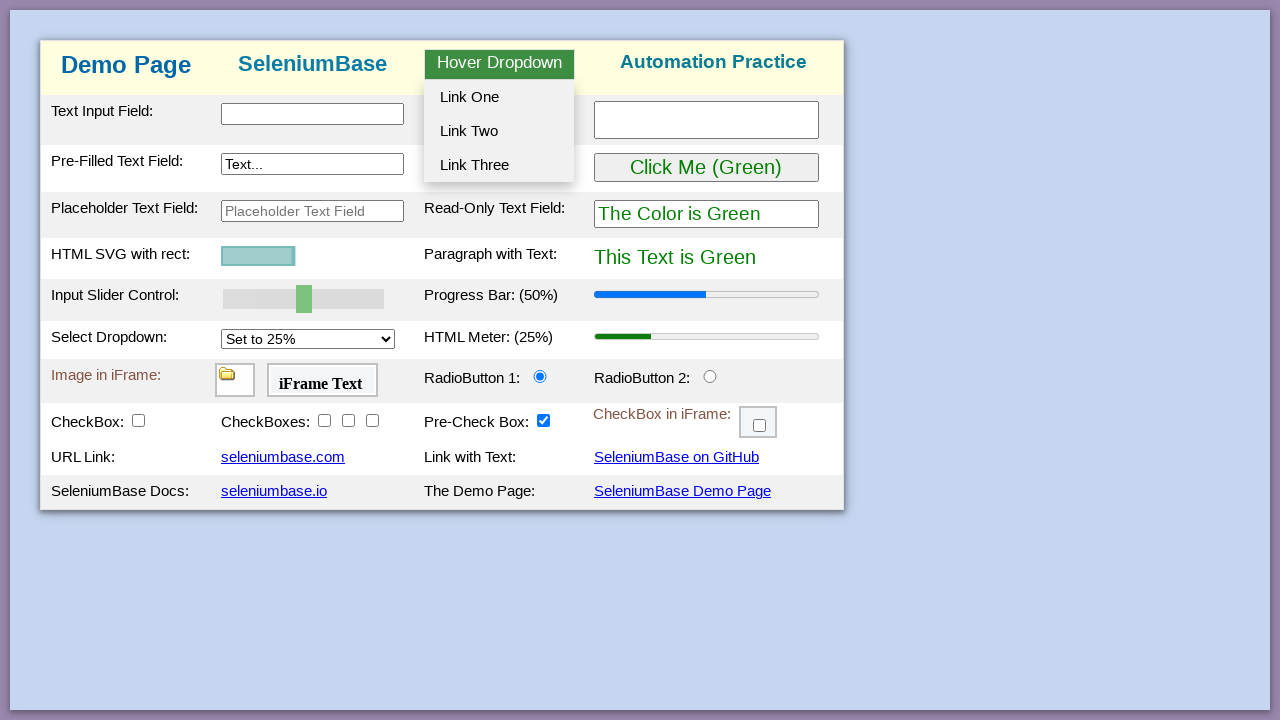

Clicked the first dropdown option at (499, 97) on #dropOption1
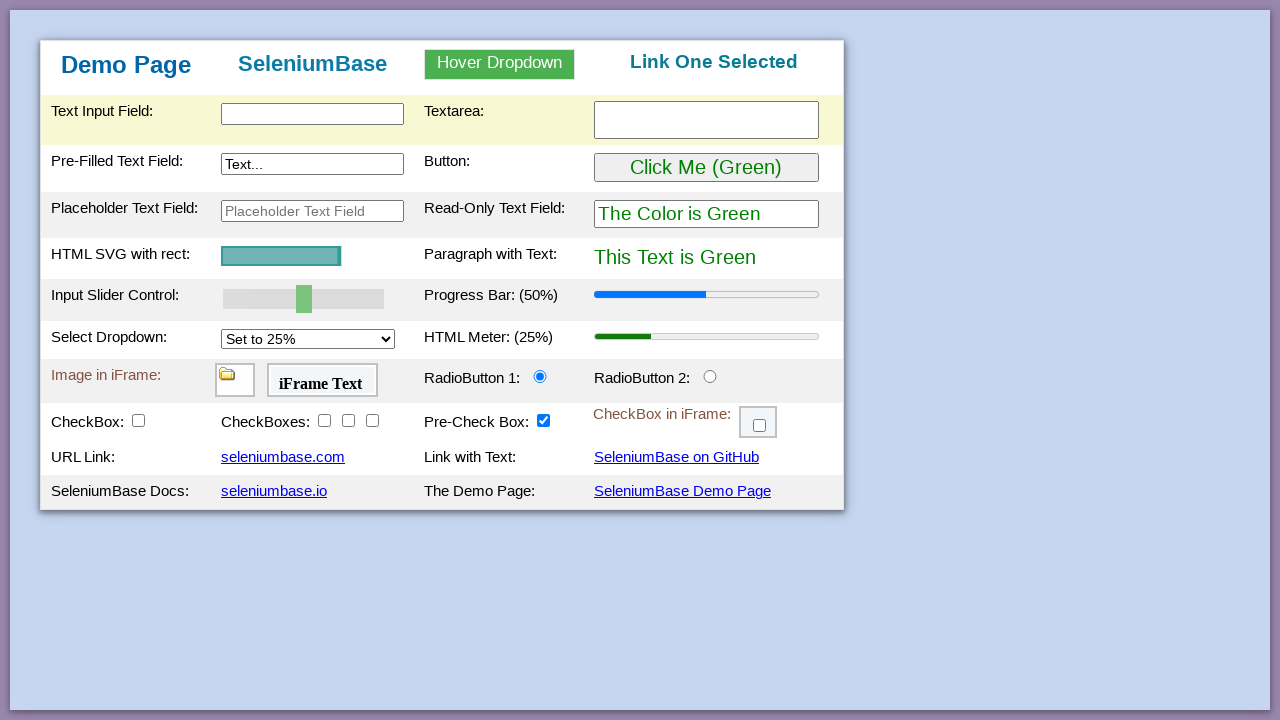

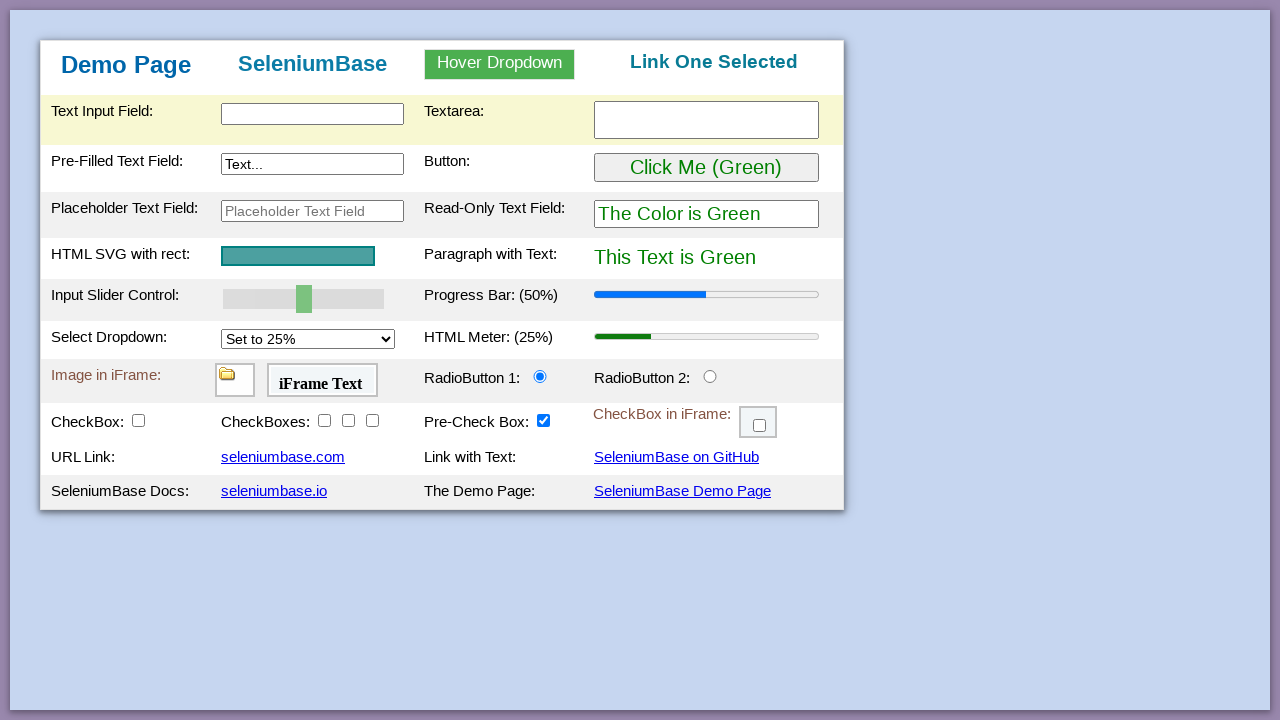